Navigates to a page and uses JavaScript evaluation to modify the DOM by changing the text content of a title element.

Starting URL: https://nikita-filonov.github.io/qa-automation-engineer-ui-course/#/auth/login

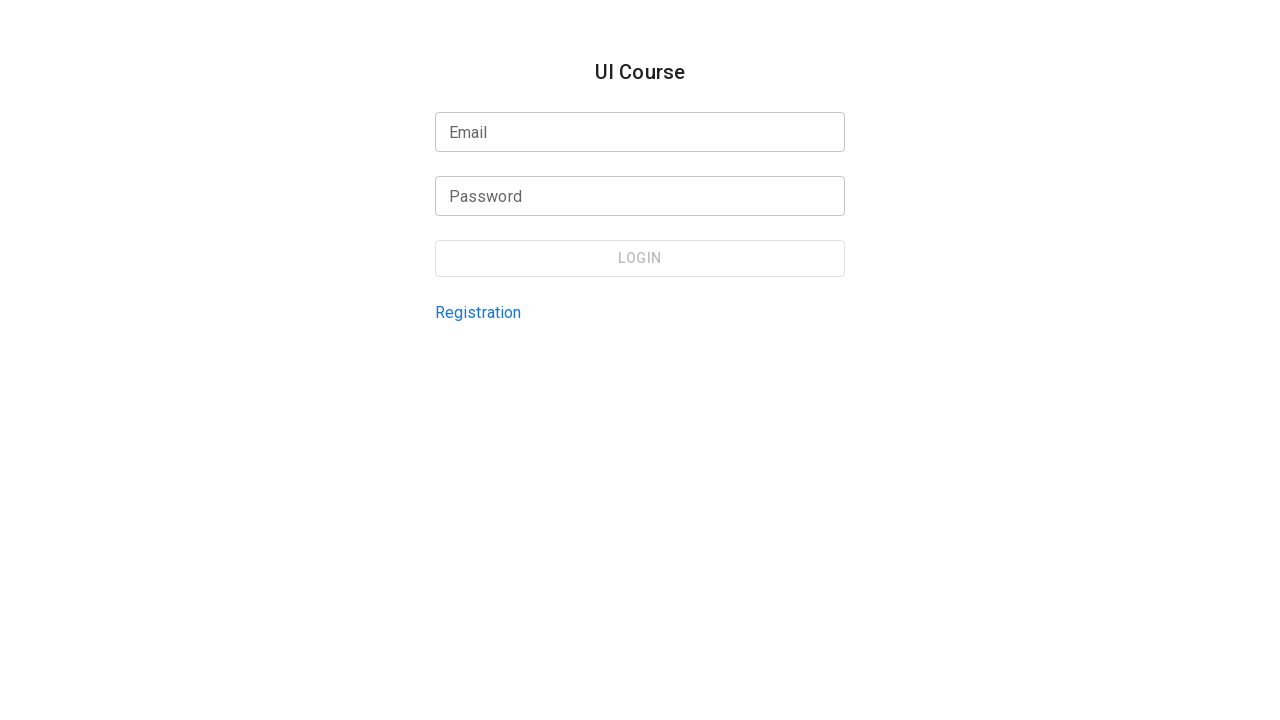

Navigated to login page
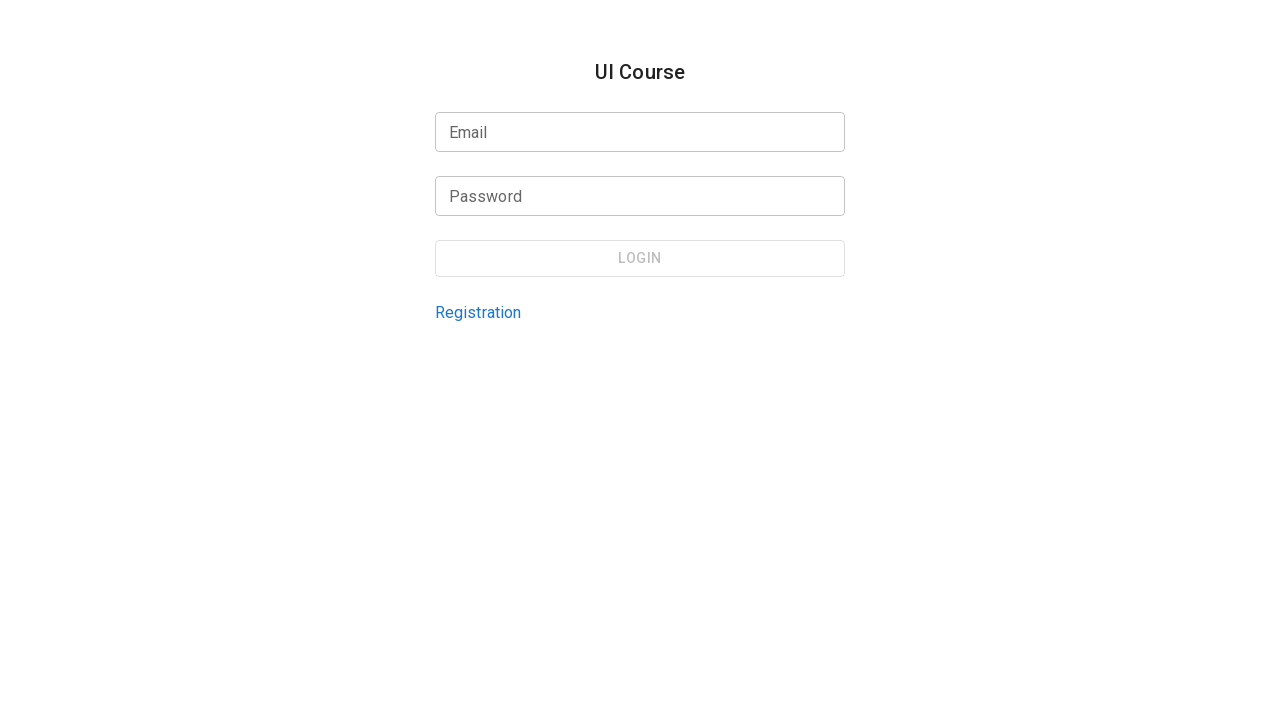

Modified title text to 'New Text' using JavaScript evaluation
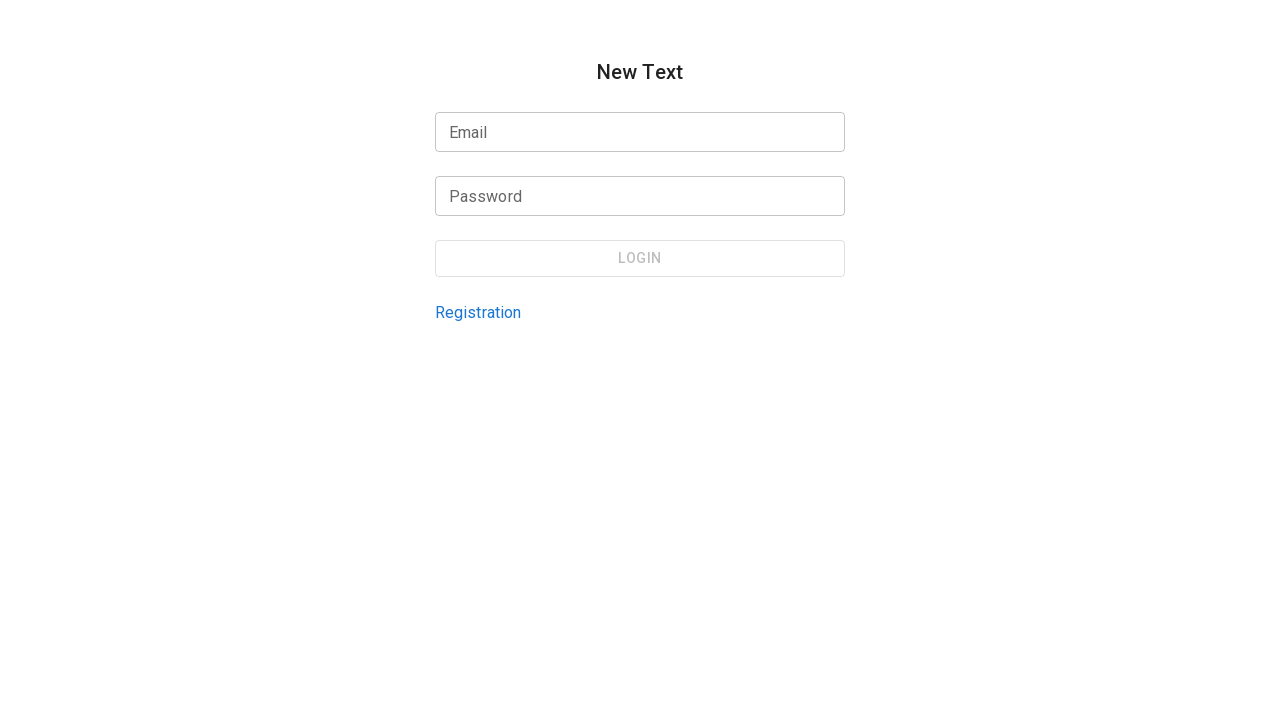

Waited 2 seconds to observe DOM changes
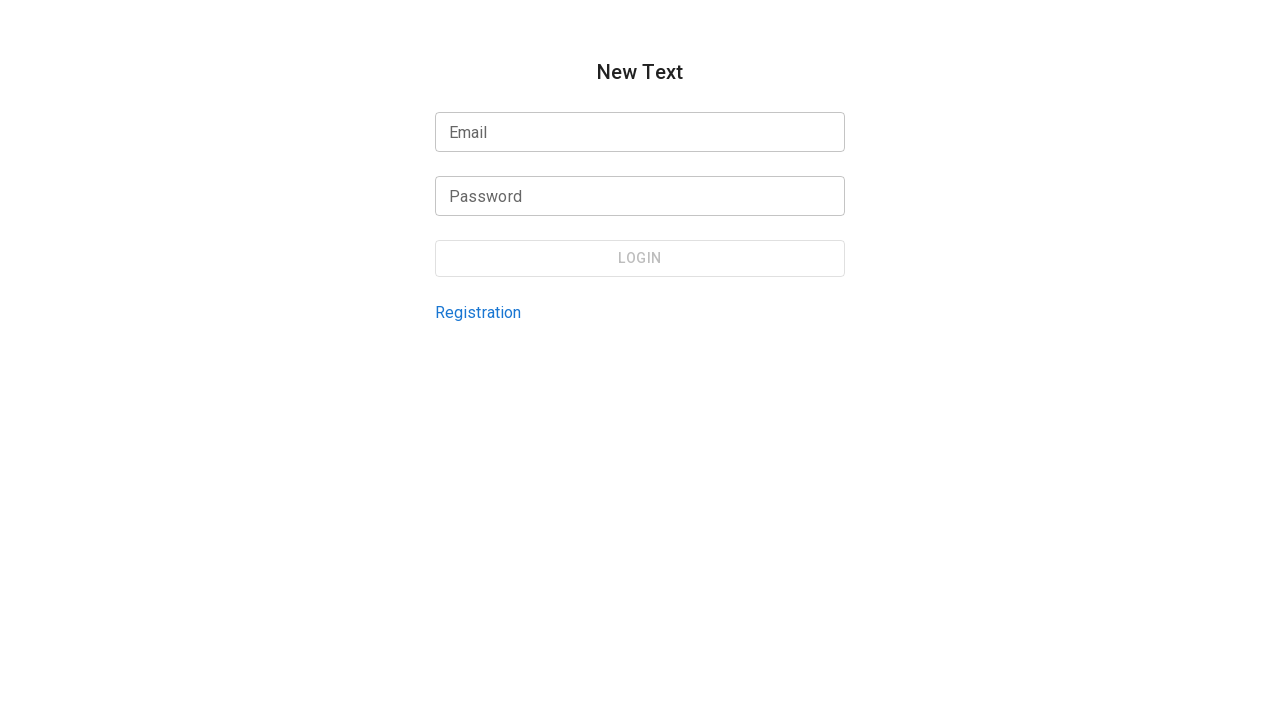

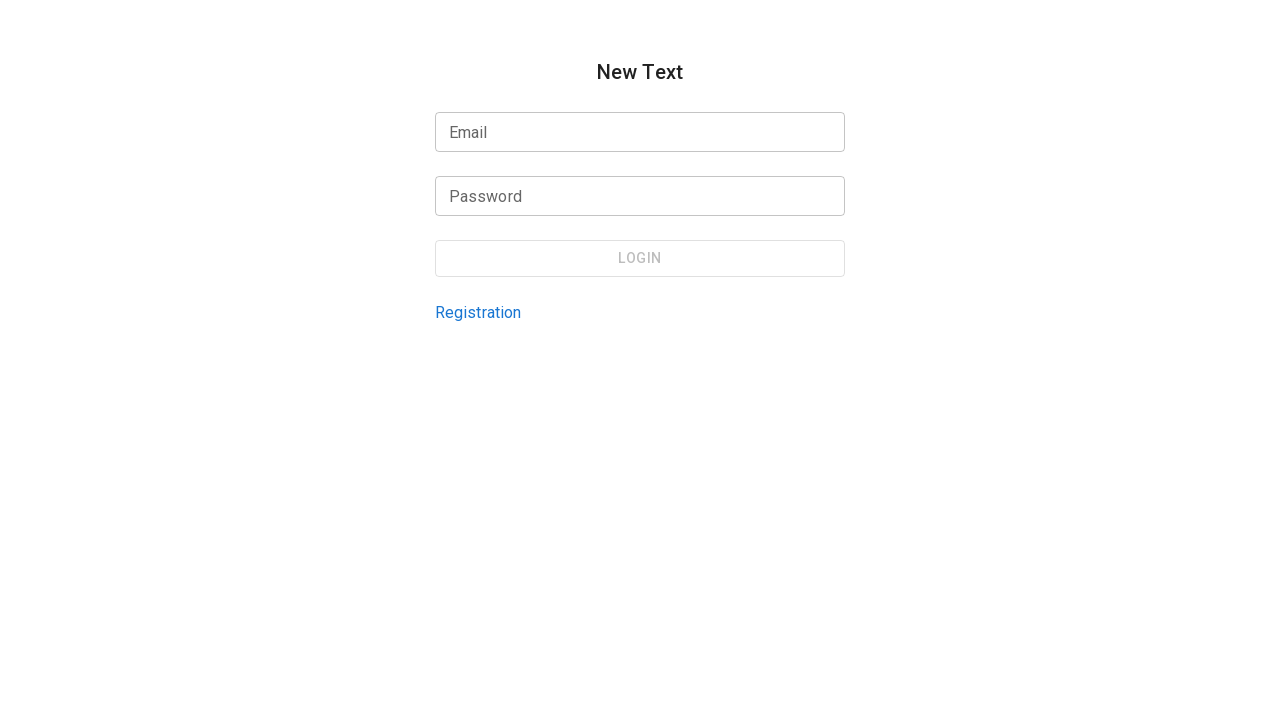